Tests editing a completed task in the All filter view by double-clicking to edit and pressing Enter to confirm

Starting URL: https://todomvc4tasj.herokuapp.com/

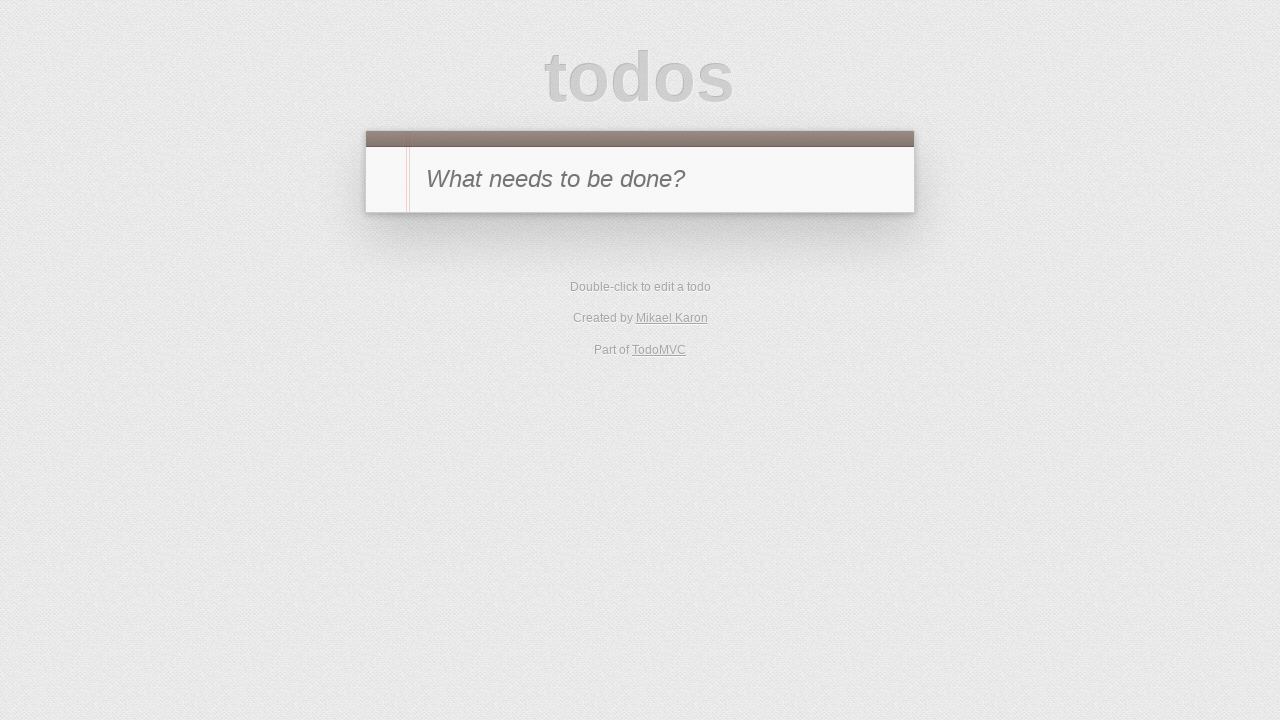

Set localStorage with a completed task 'a'
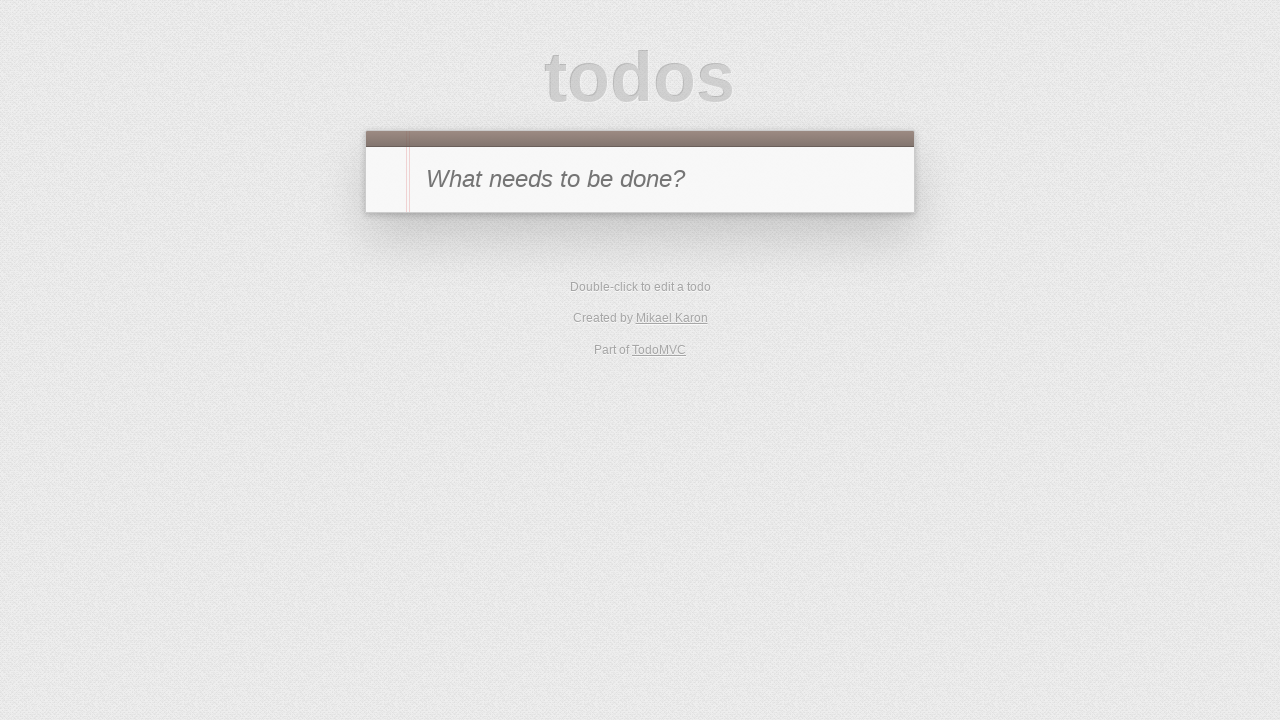

Reloaded page to load tasks from localStorage
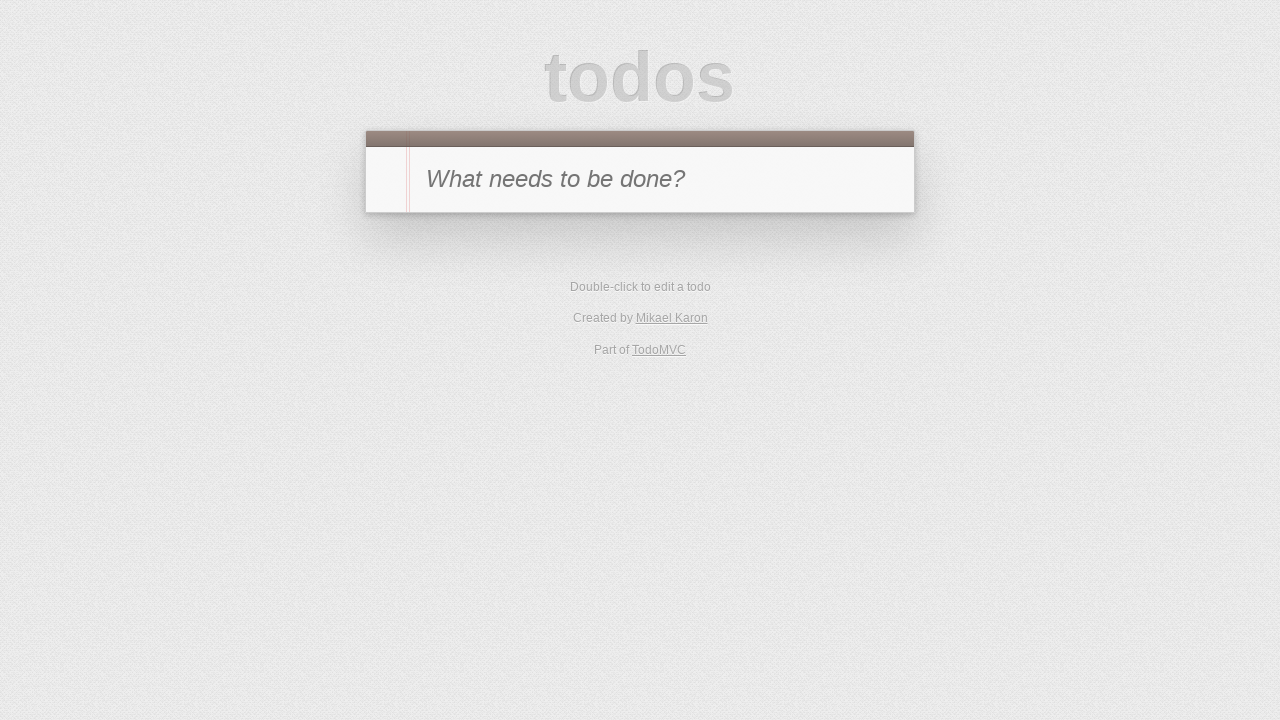

Double-clicked on task 'a' to enter edit mode at (640, 242) on #todo-list li:has-text('a')
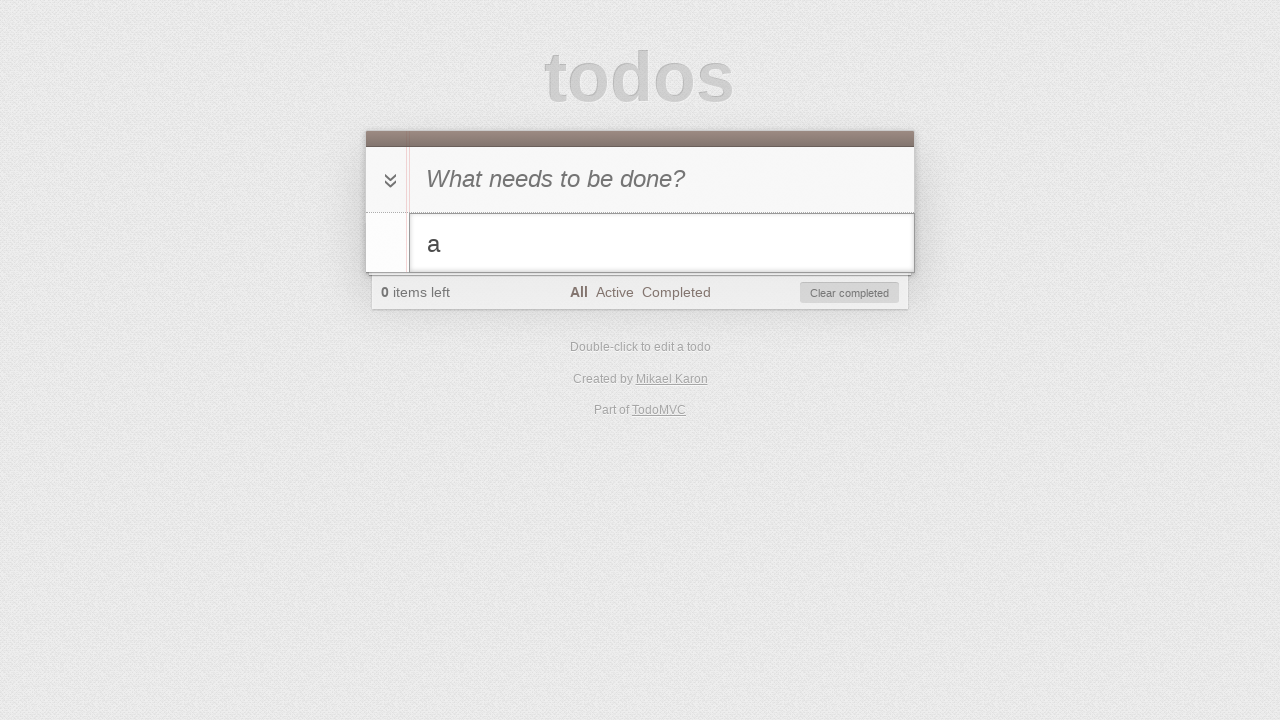

Filled edit field with 'a edited' on #todo-list li.editing .edit
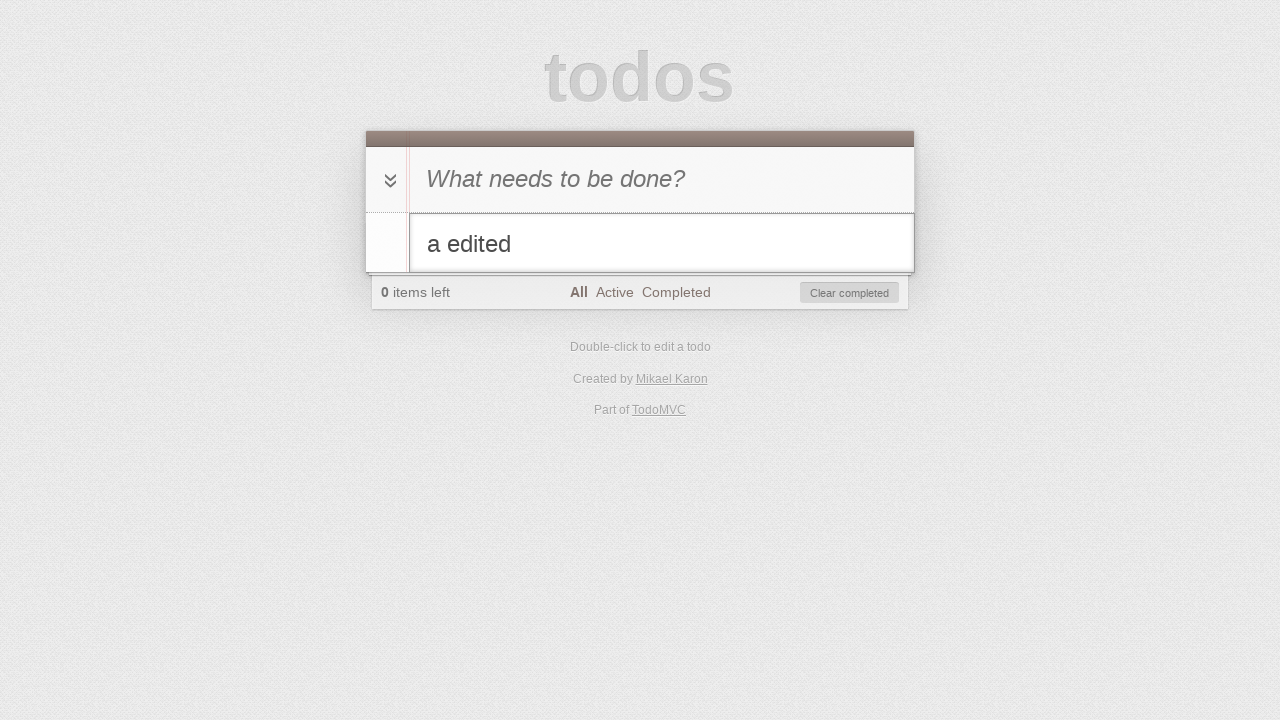

Pressed Enter to confirm task edit on #todo-list li.editing .edit
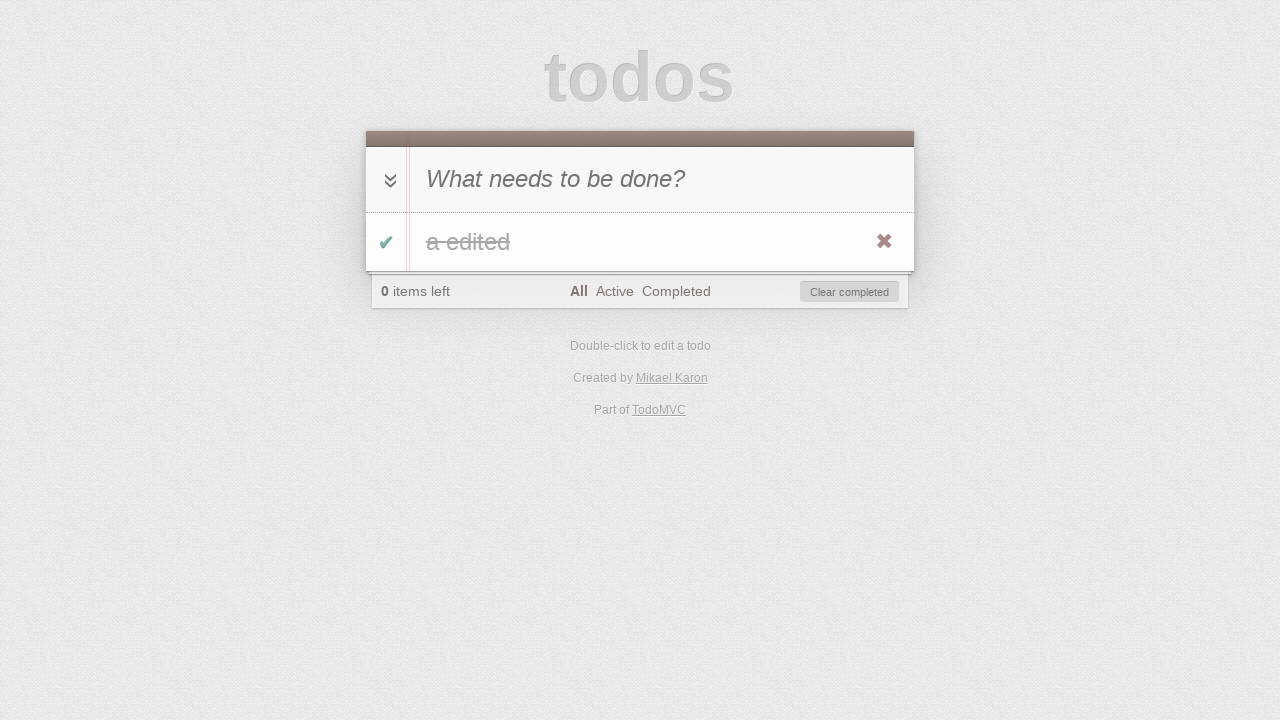

Verified task text updated to 'a edited'
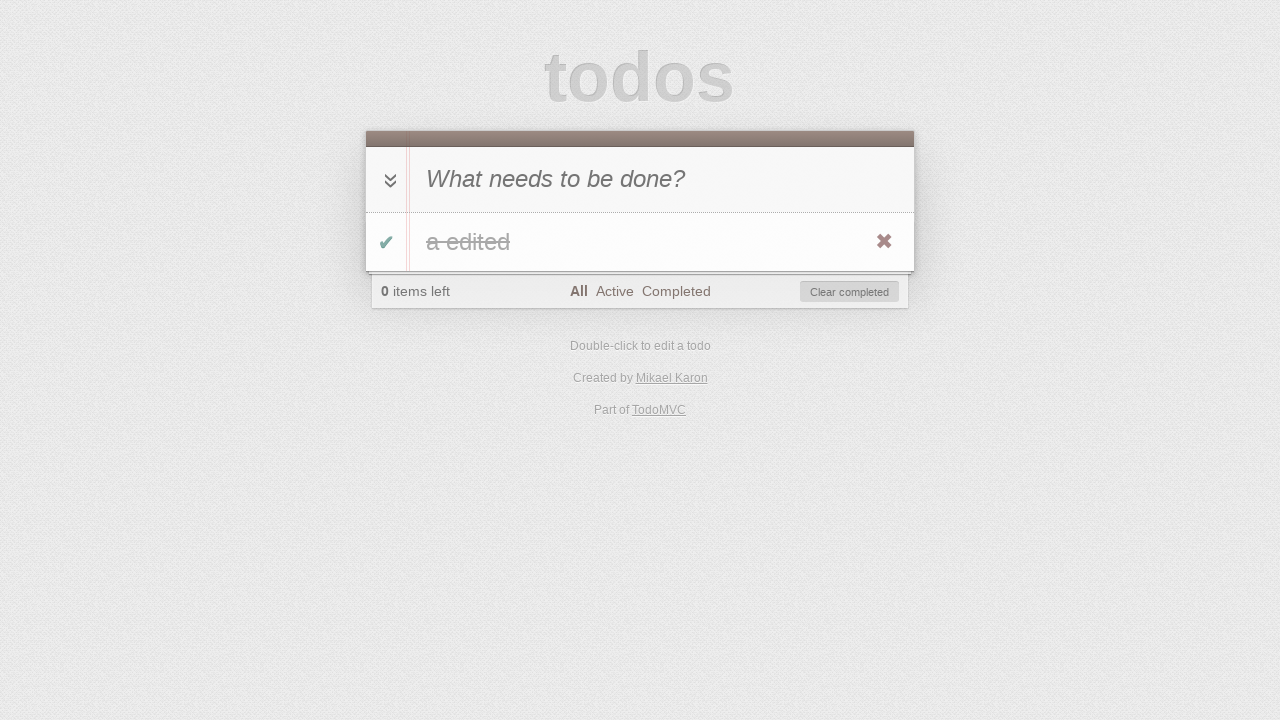

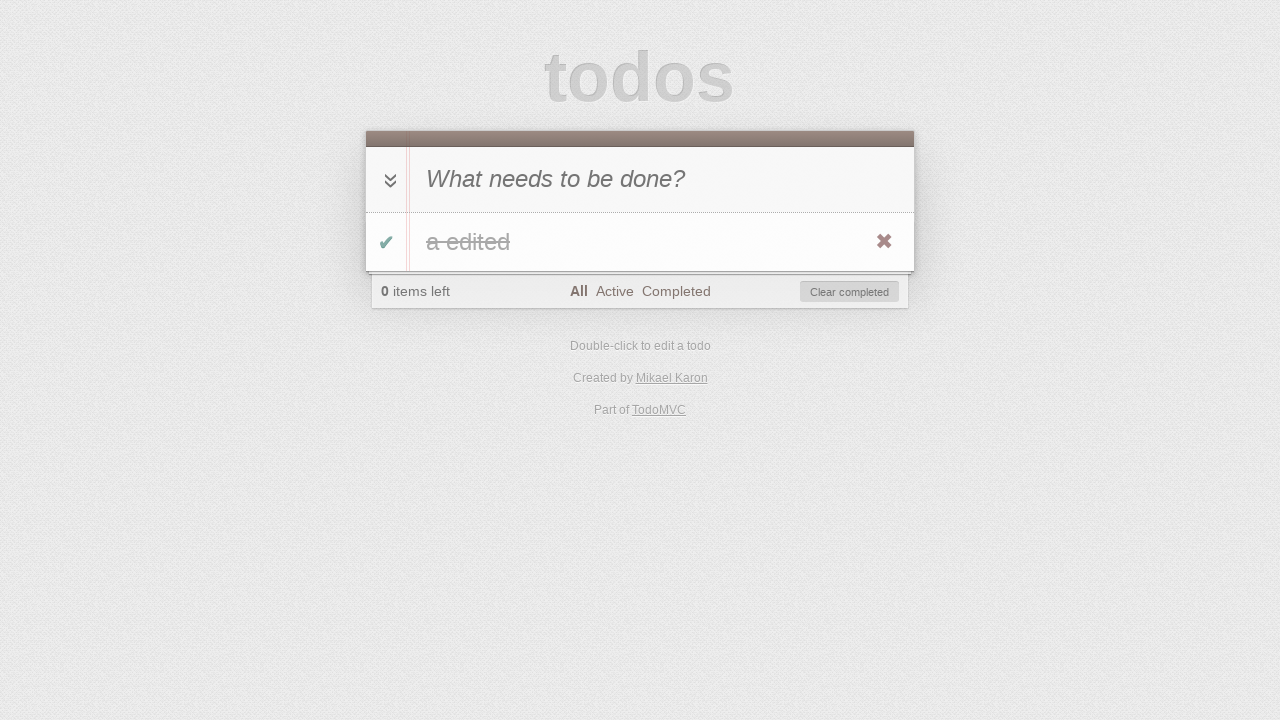